Tests checkbox functionality by clicking, checking, and unchecking checkboxes on the Toastr page, then checks all checkboxes

Starting URL: https://foden-testing-application.vercel.app/pages/iot-dashboard

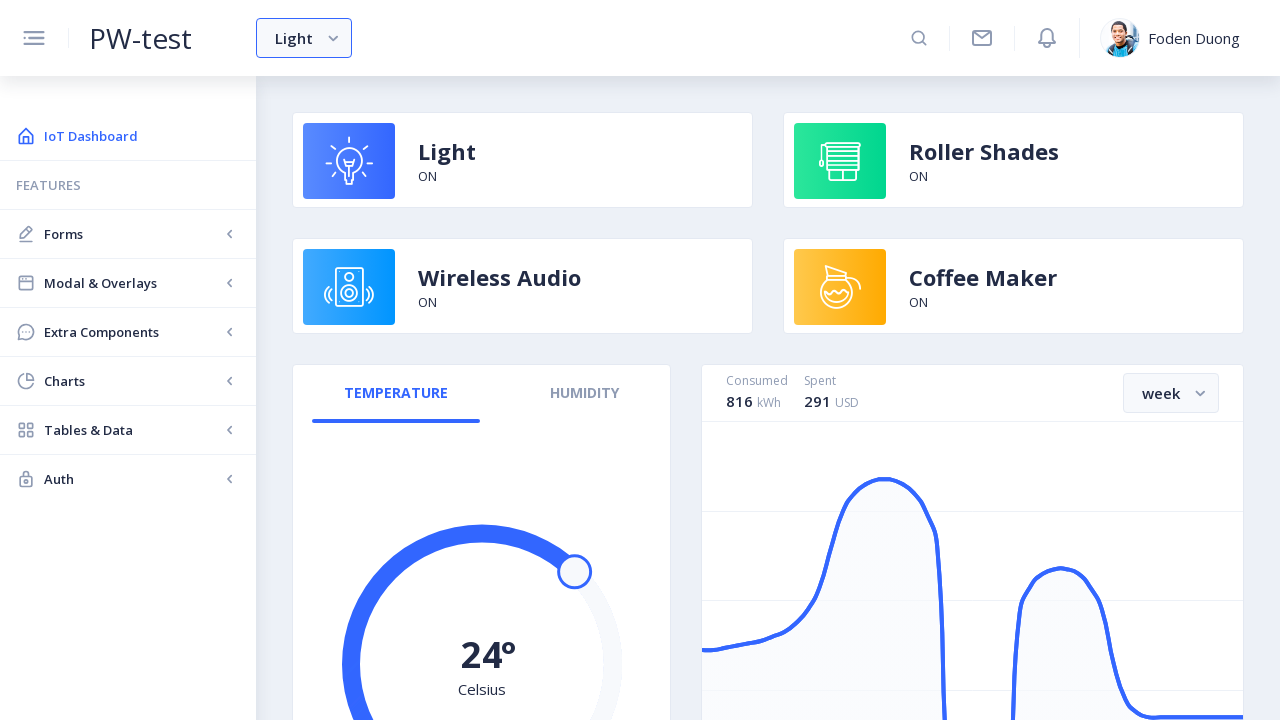

Clicked on 'Modal & Overlays' menu item at (132, 283) on internal:text="Modal & Overlays"i
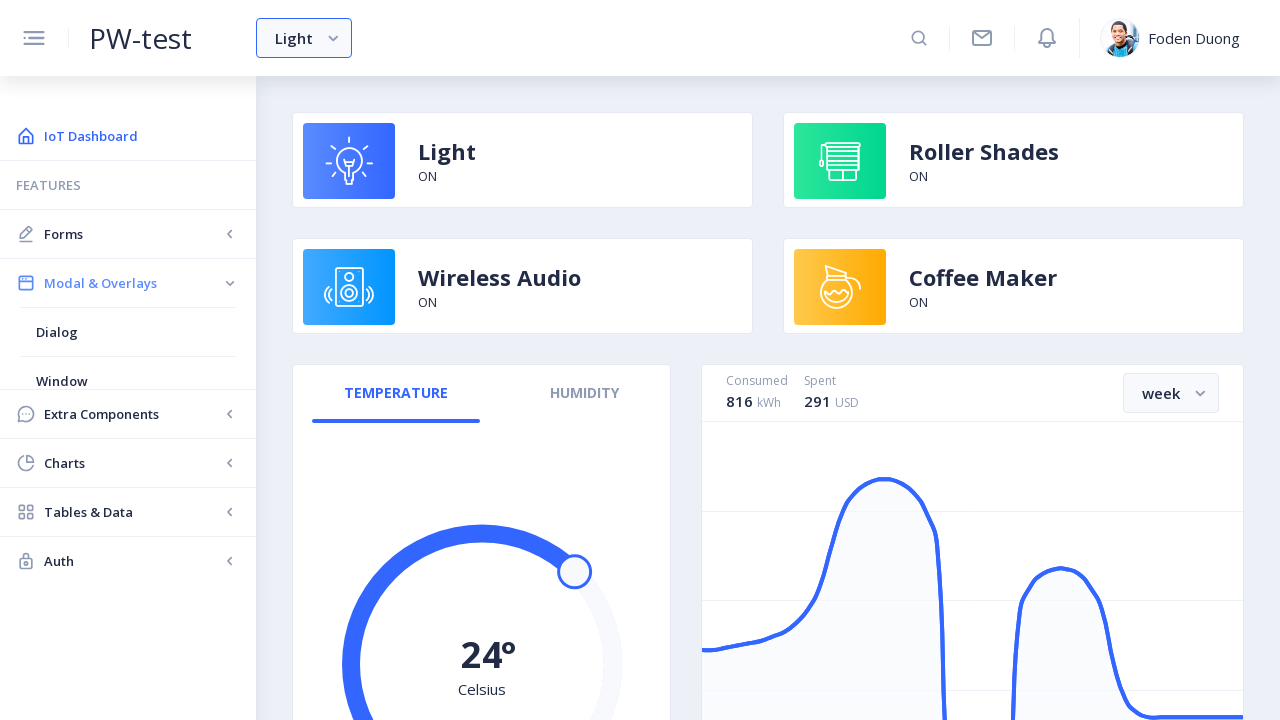

Clicked on 'Toastr' submenu item at (128, 479) on internal:text="Toastr"i
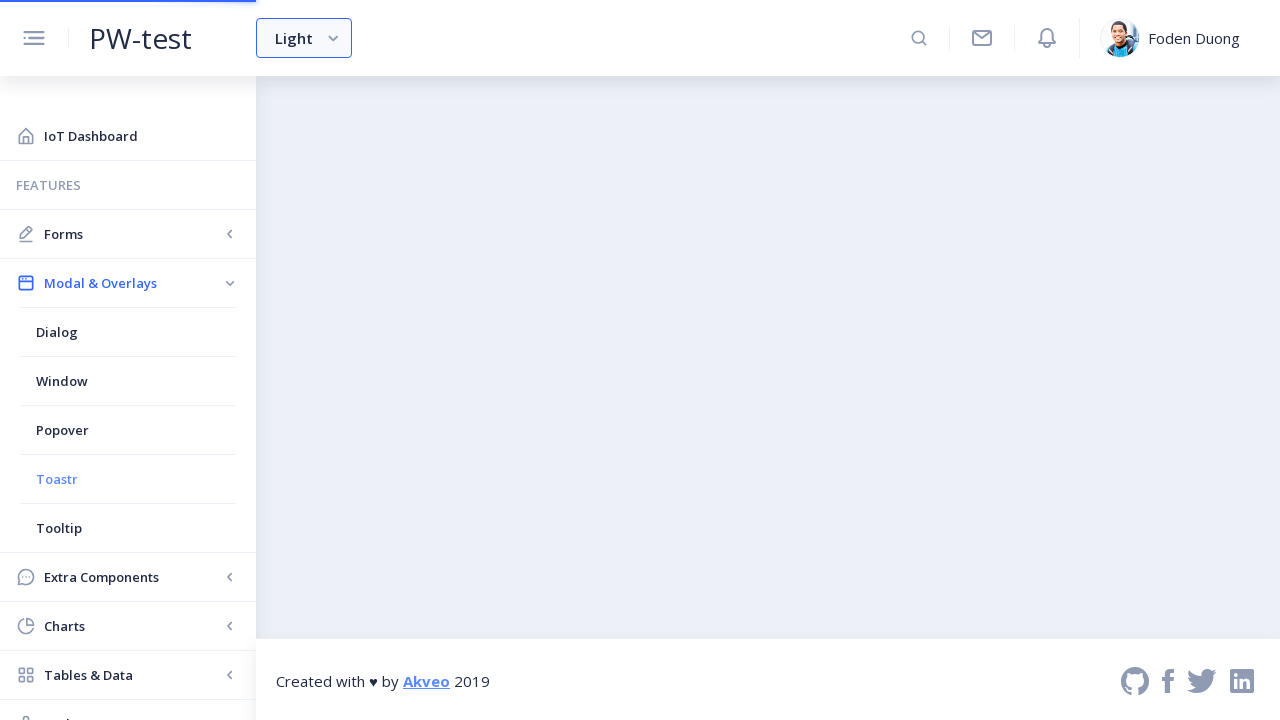

Clicked 'Hide on click' checkbox at (784, 278) on internal:role=checkbox[name="Hide on click"i]
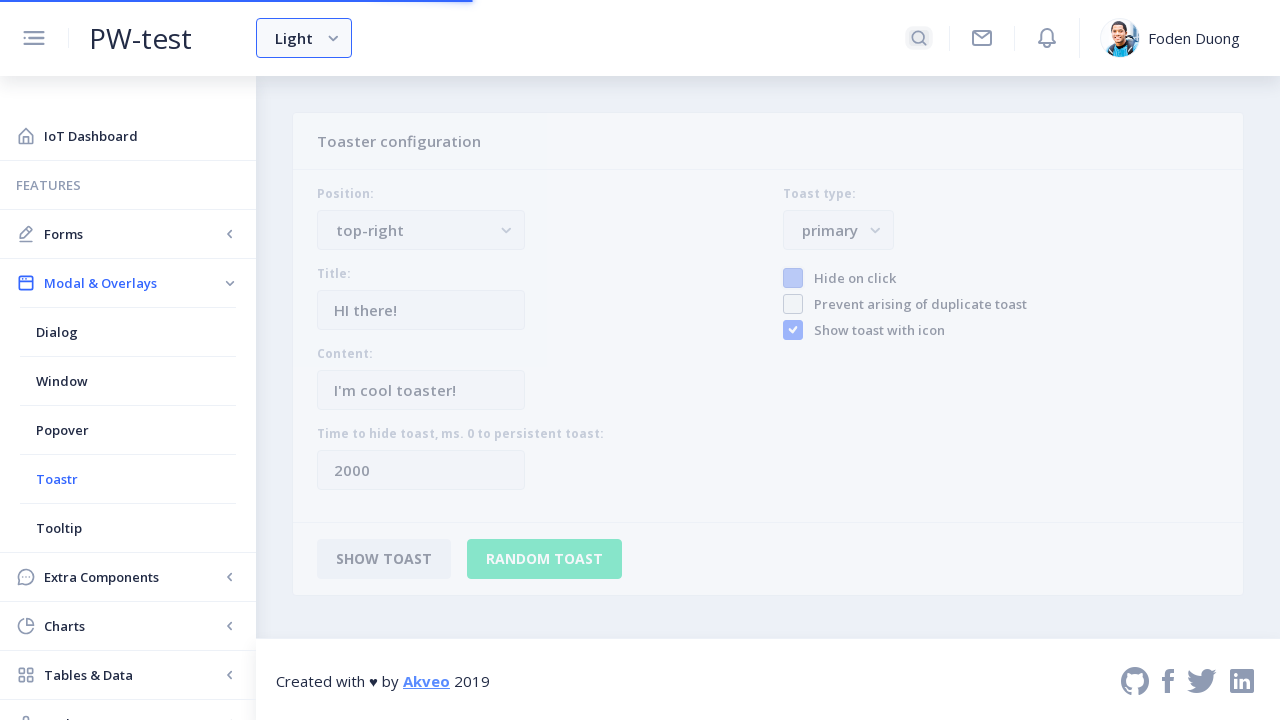

Checked 'Hide on click' checkbox at (784, 278) on internal:role=checkbox[name="Hide on click"i]
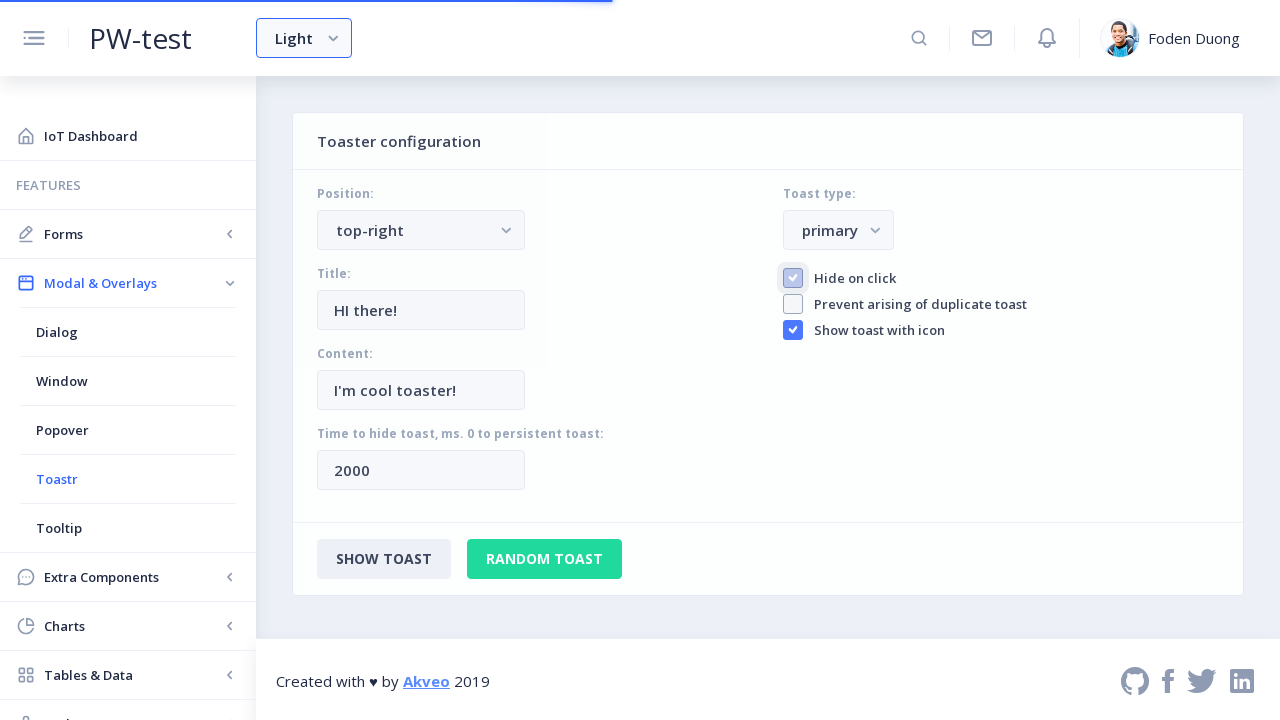

Unchecked 'Hide on click' checkbox at (784, 278) on internal:role=checkbox[name="Hide on click"i]
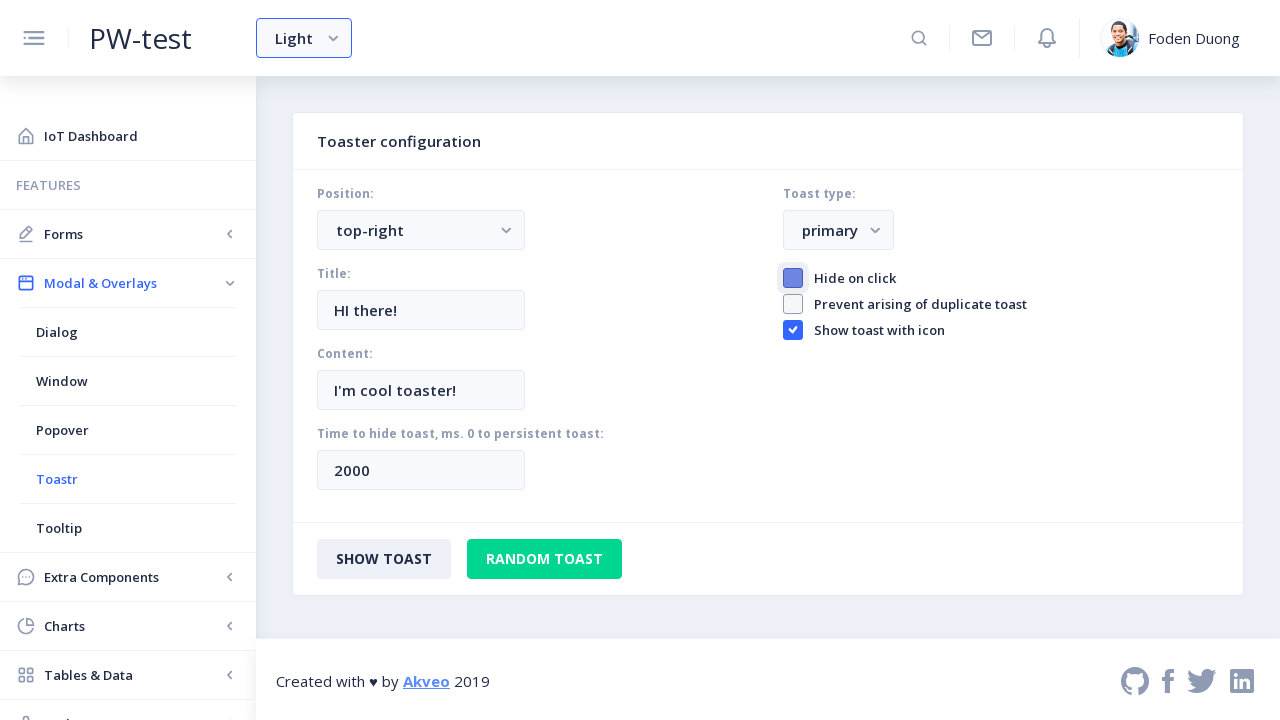

Checked a checkbox in the list at (784, 278) on internal:role=checkbox >> nth=0
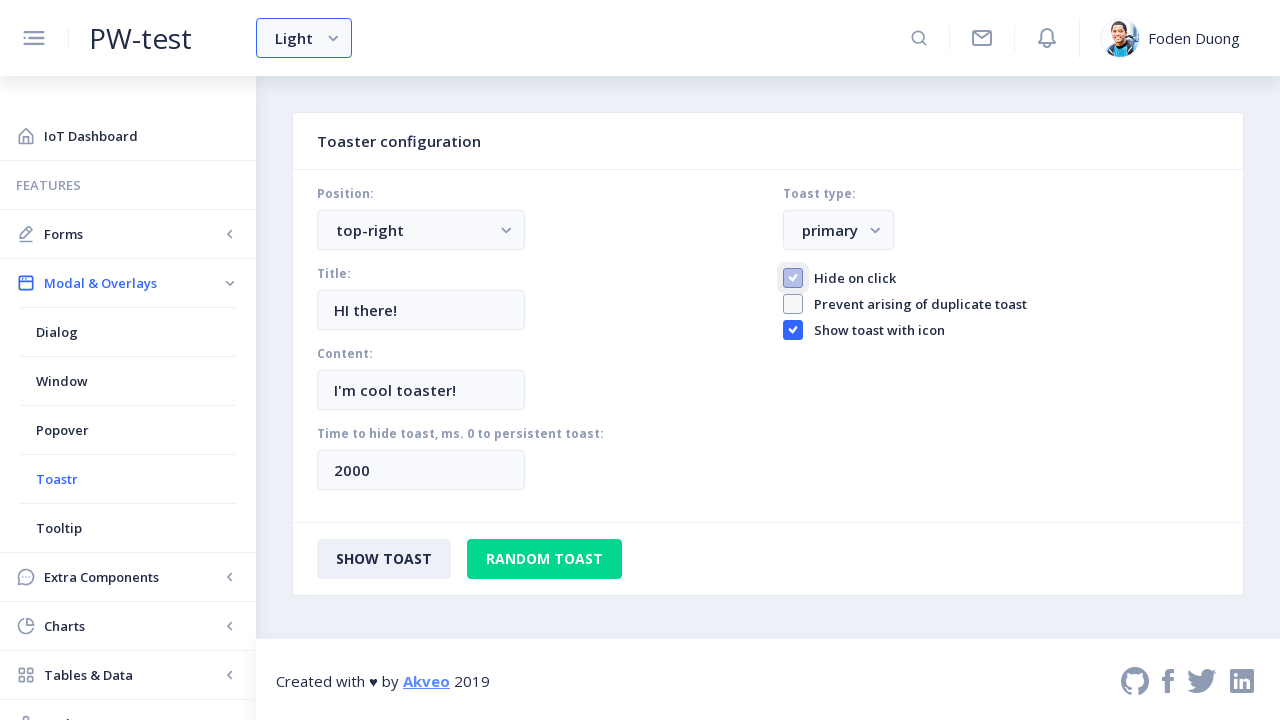

Checked a checkbox in the list at (784, 304) on internal:role=checkbox >> nth=1
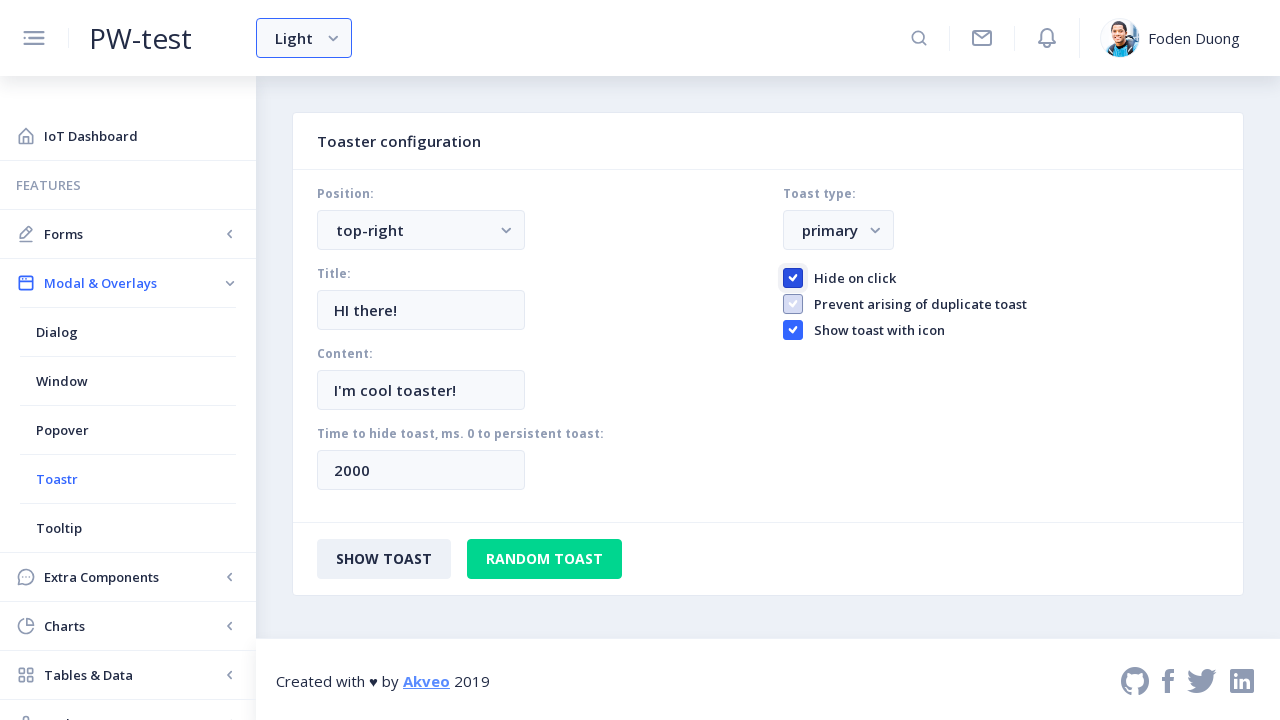

Checked a checkbox in the list on internal:role=checkbox >> nth=2
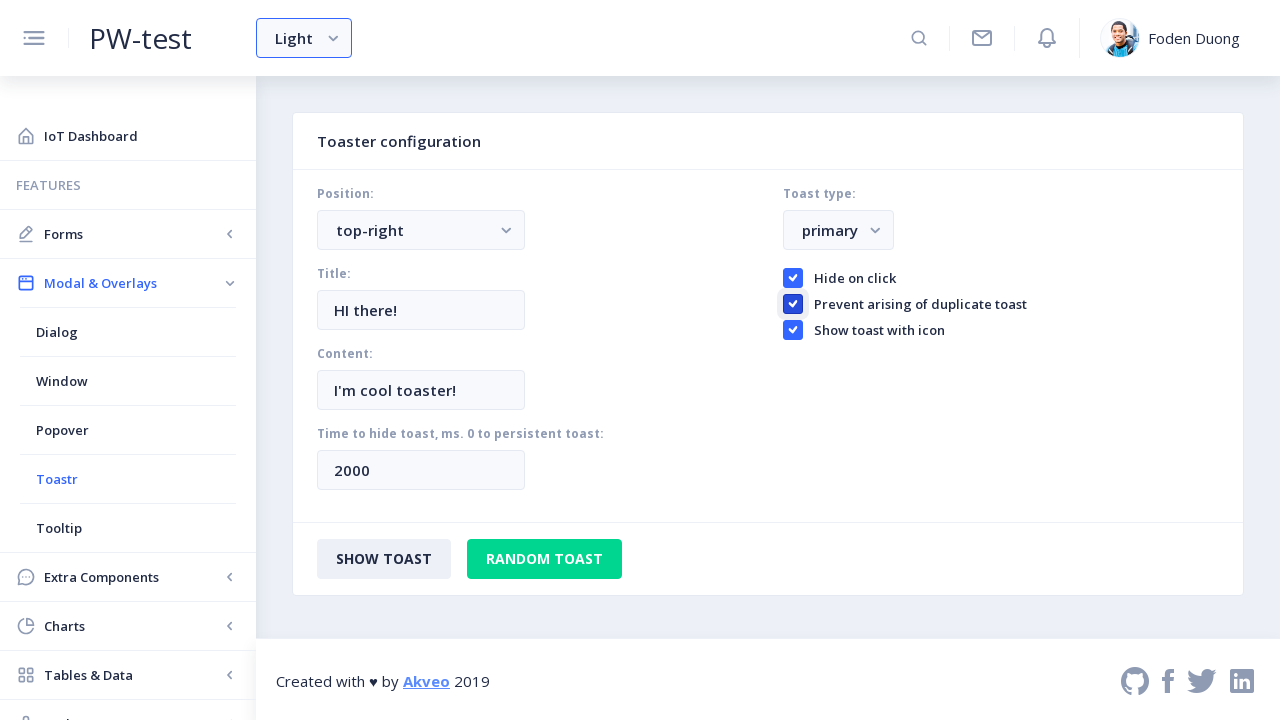

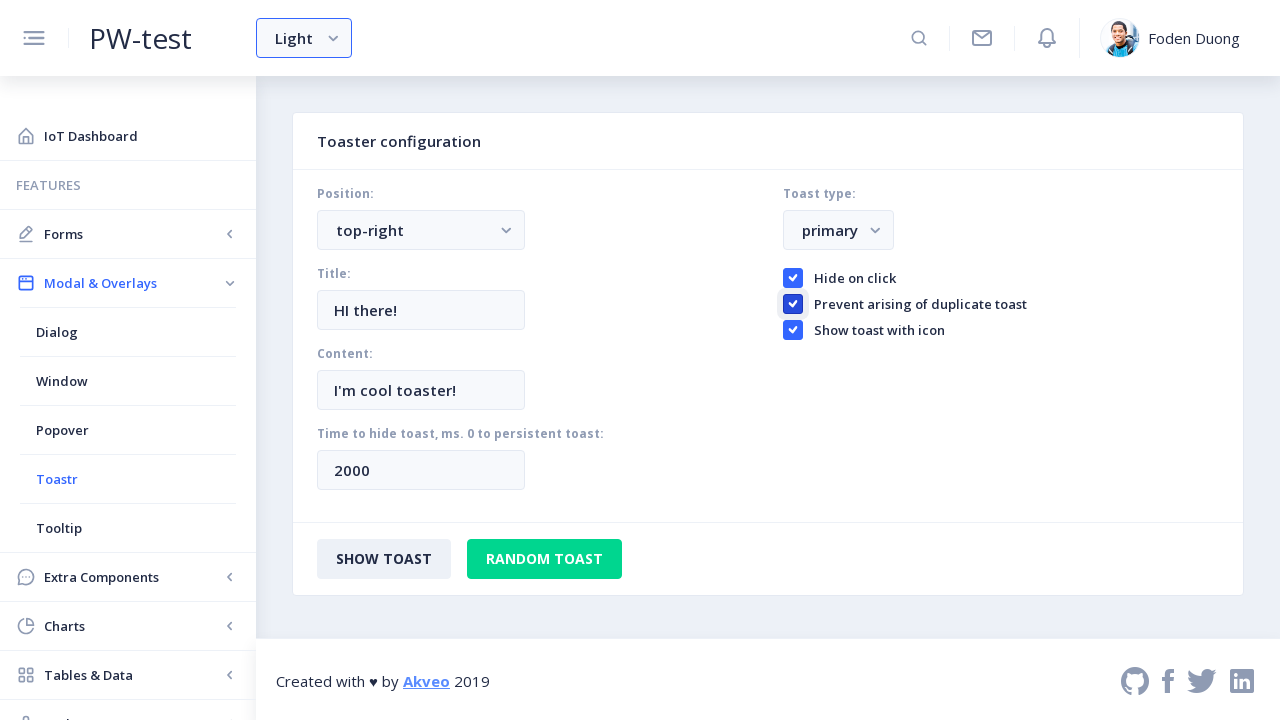